Tests the validation error message when both username and password fields are left empty

Starting URL: https://www.saucedemo.com/

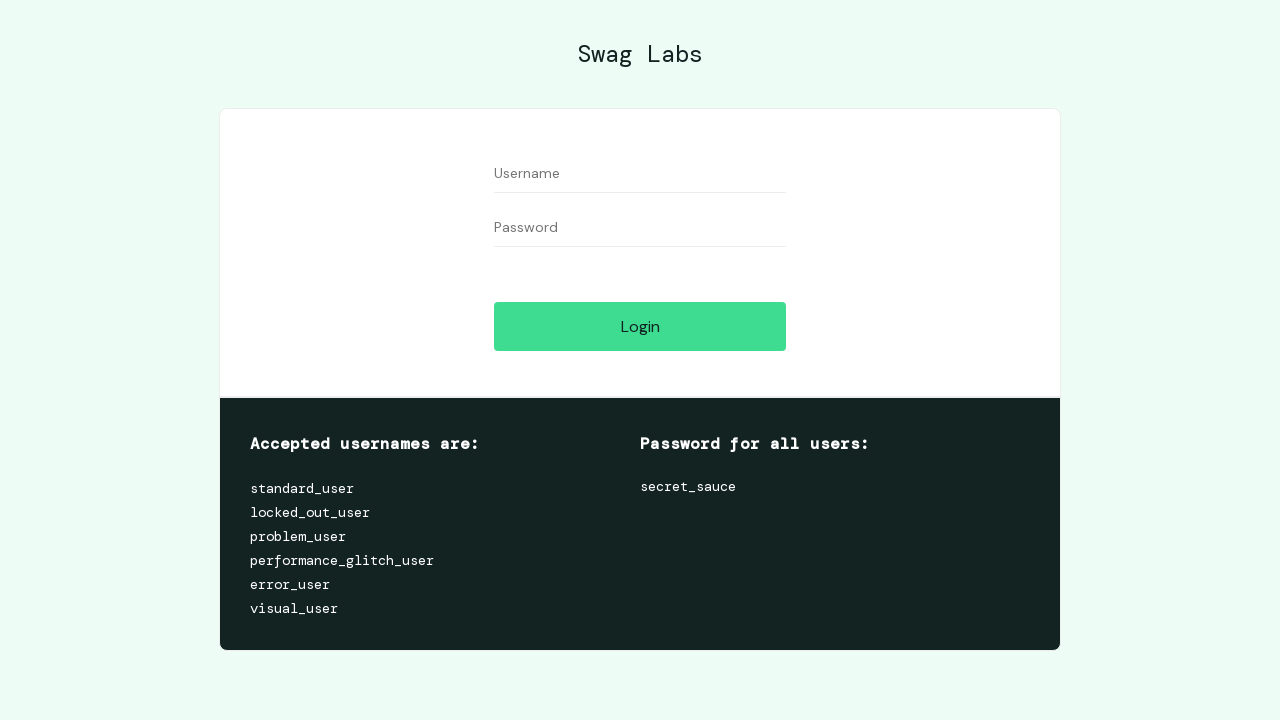

Filled username field with empty string on #user-name
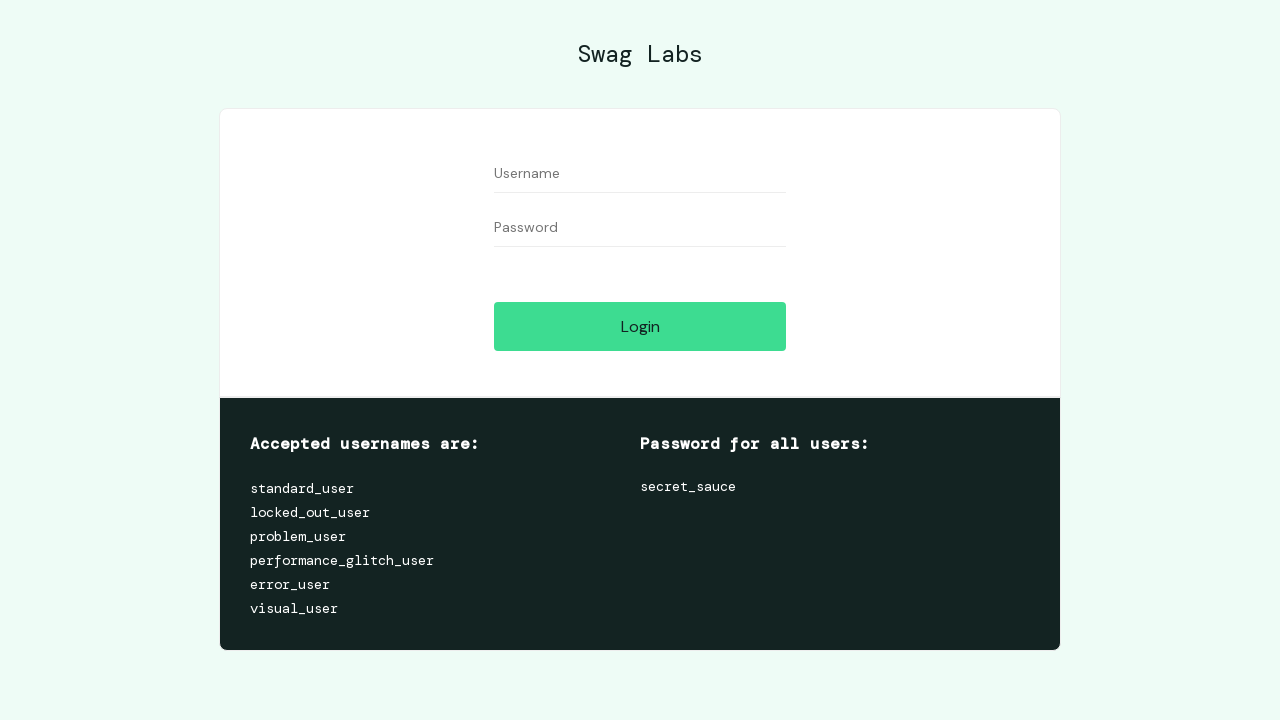

Filled password field with empty string on #password
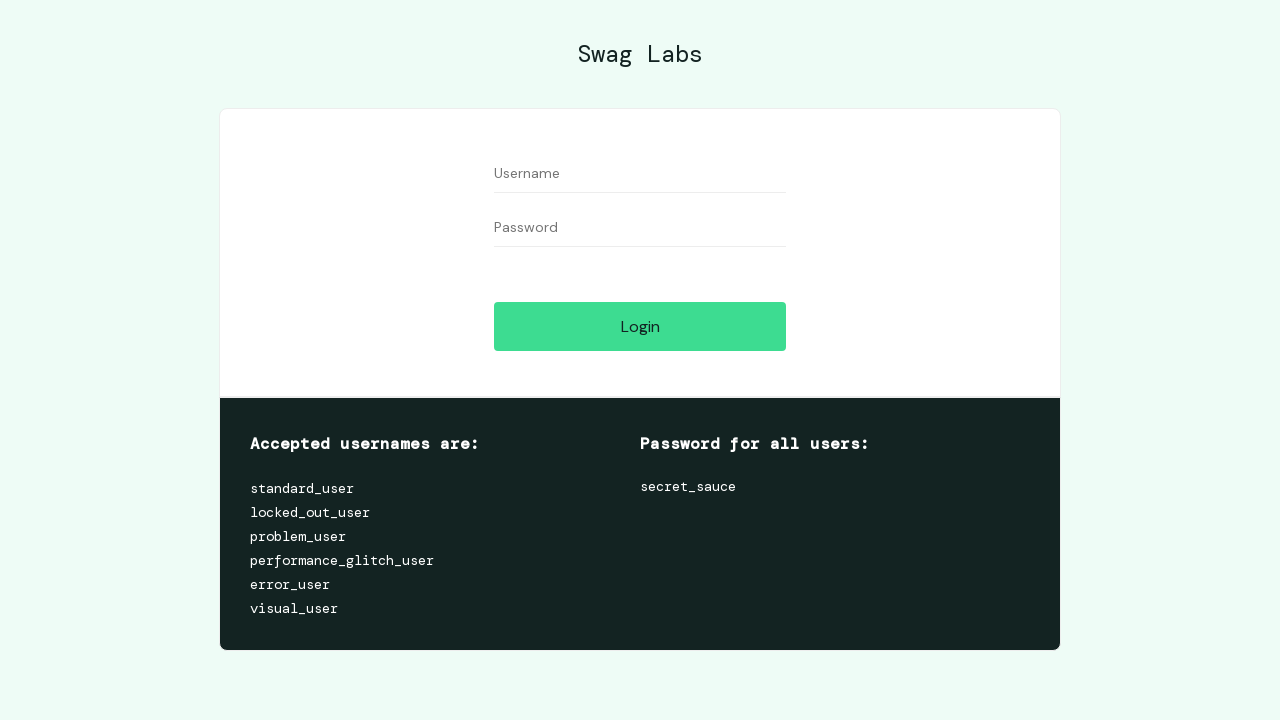

Clicked login button with empty credentials at (640, 326) on #login-button
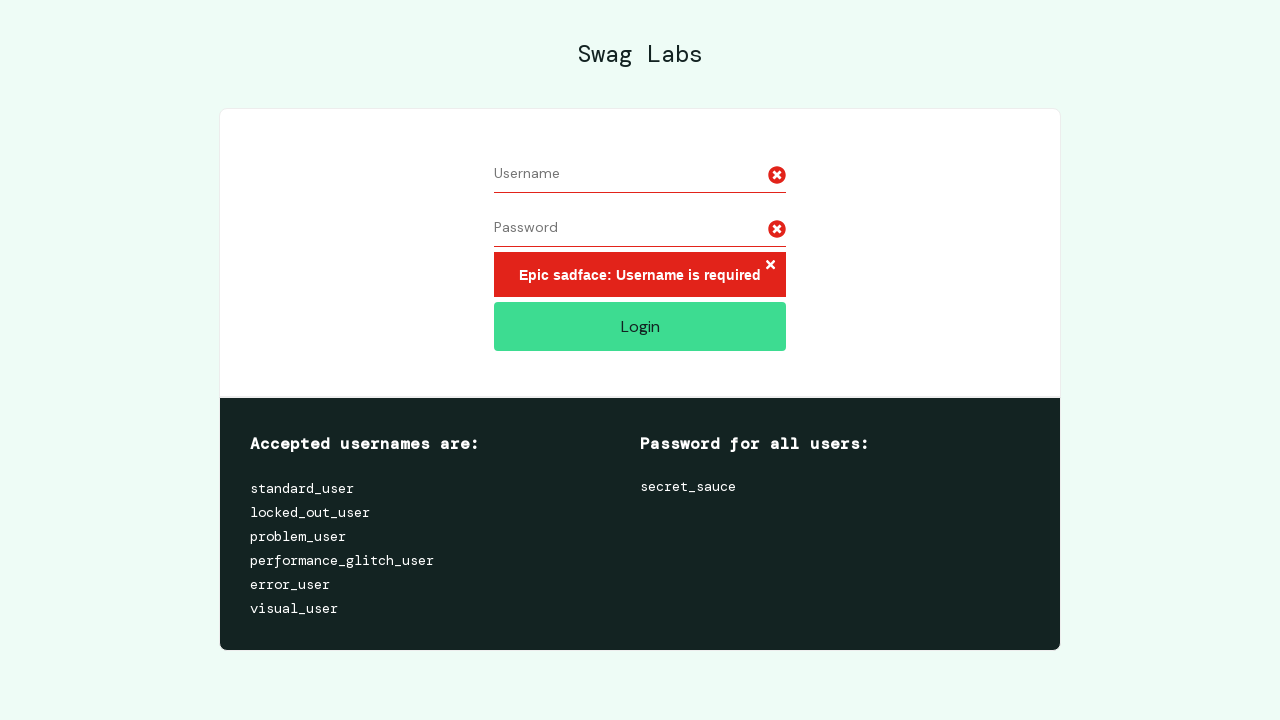

Validation error message appeared for empty username and password
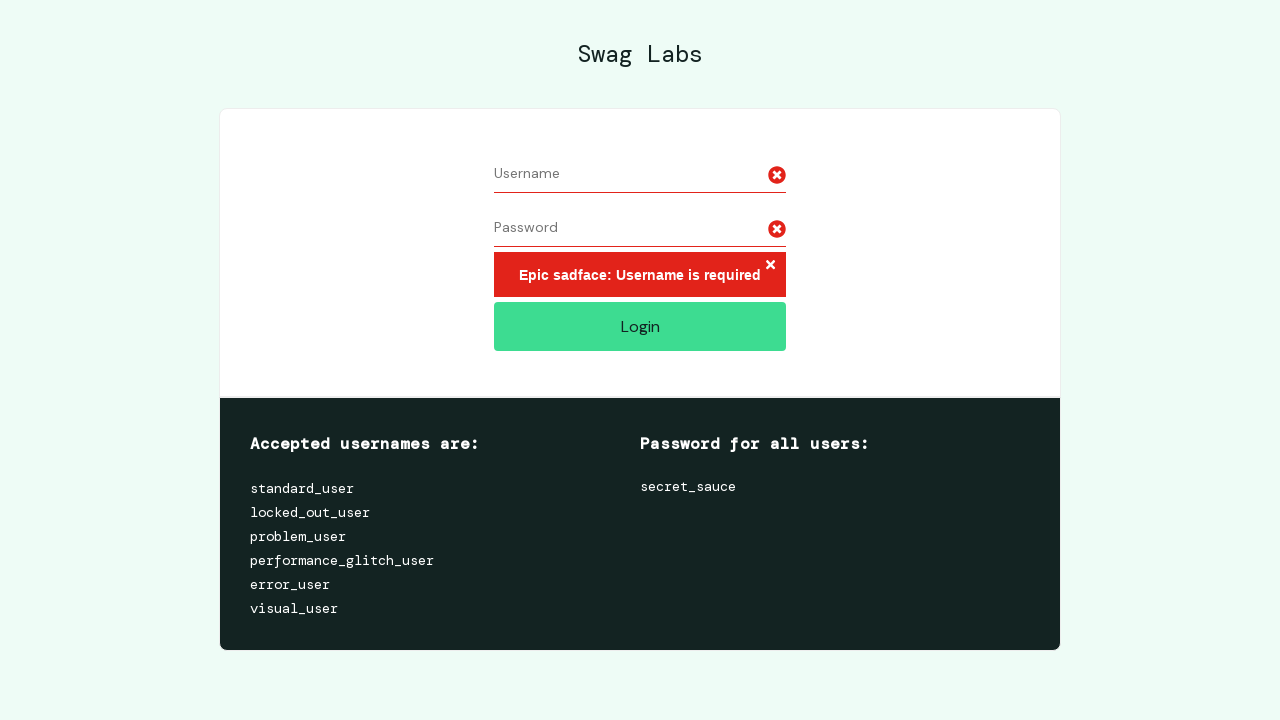

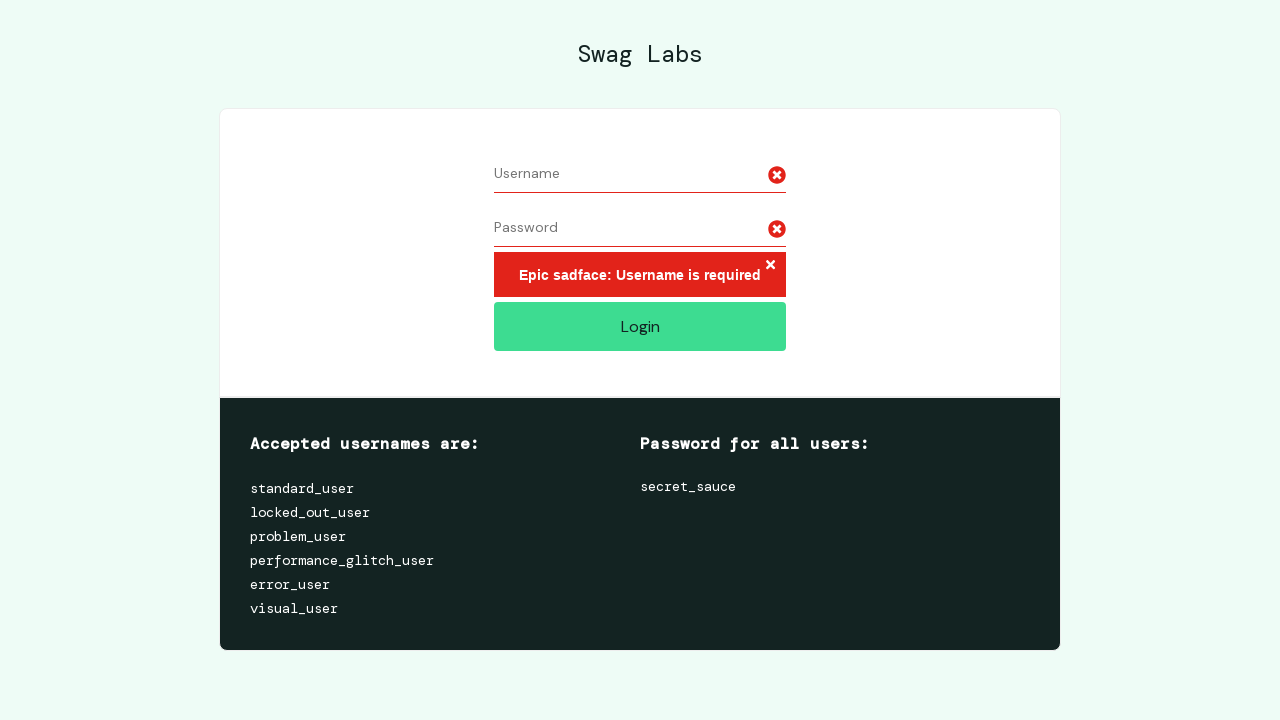